Navigates to the WebdriverIO homepage and verifies that an API link exists on the page

Starting URL: https://webdriver.io

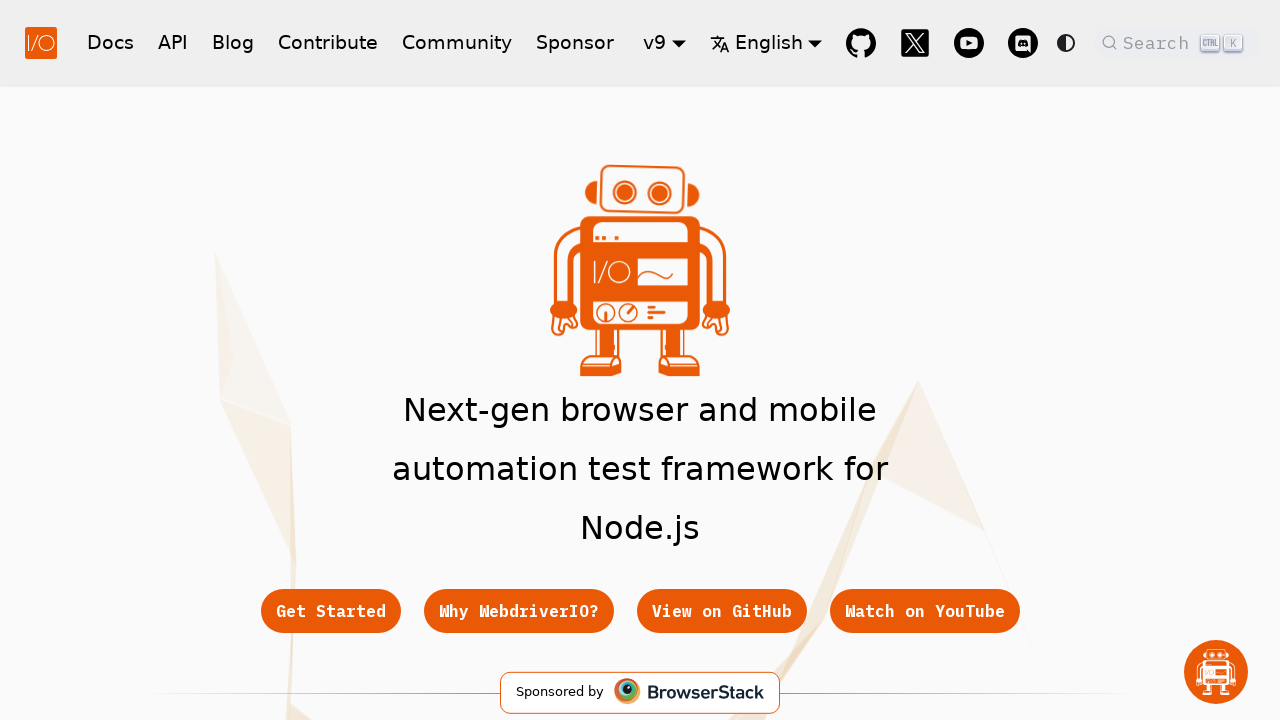

Navigated to WebdriverIO homepage
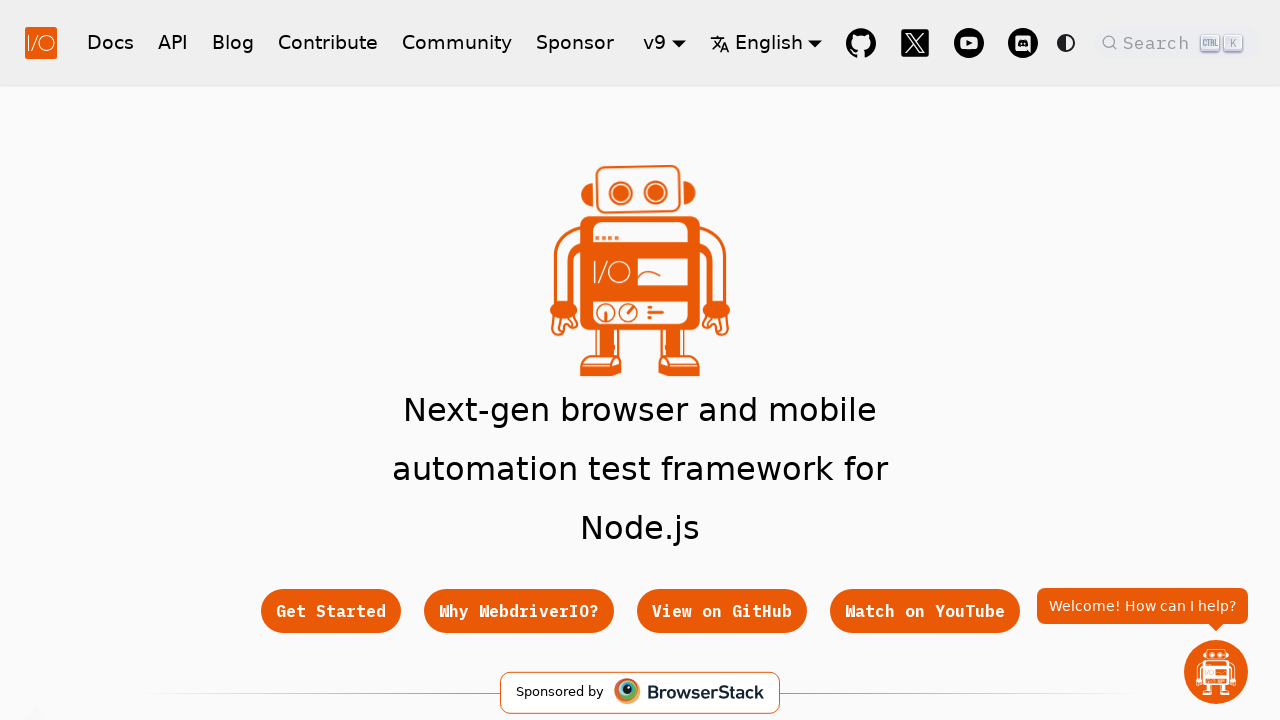

Located API link on the page
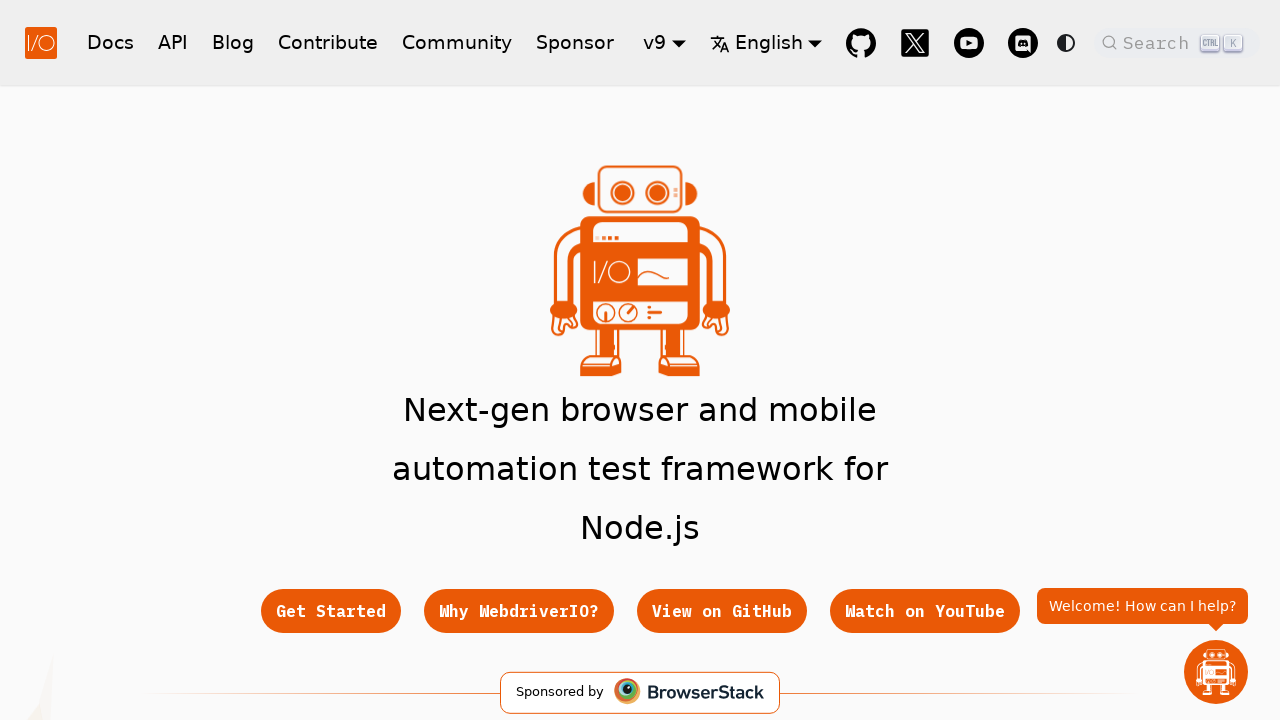

Verified that API link exists on the page
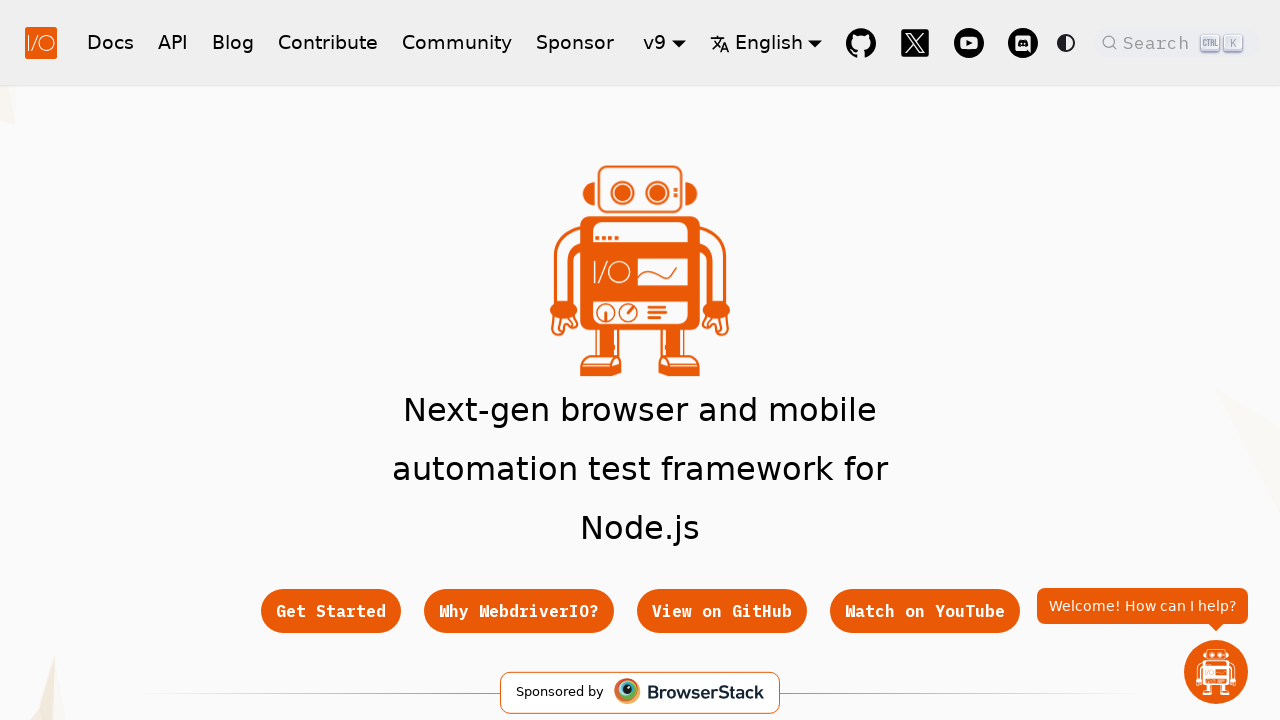

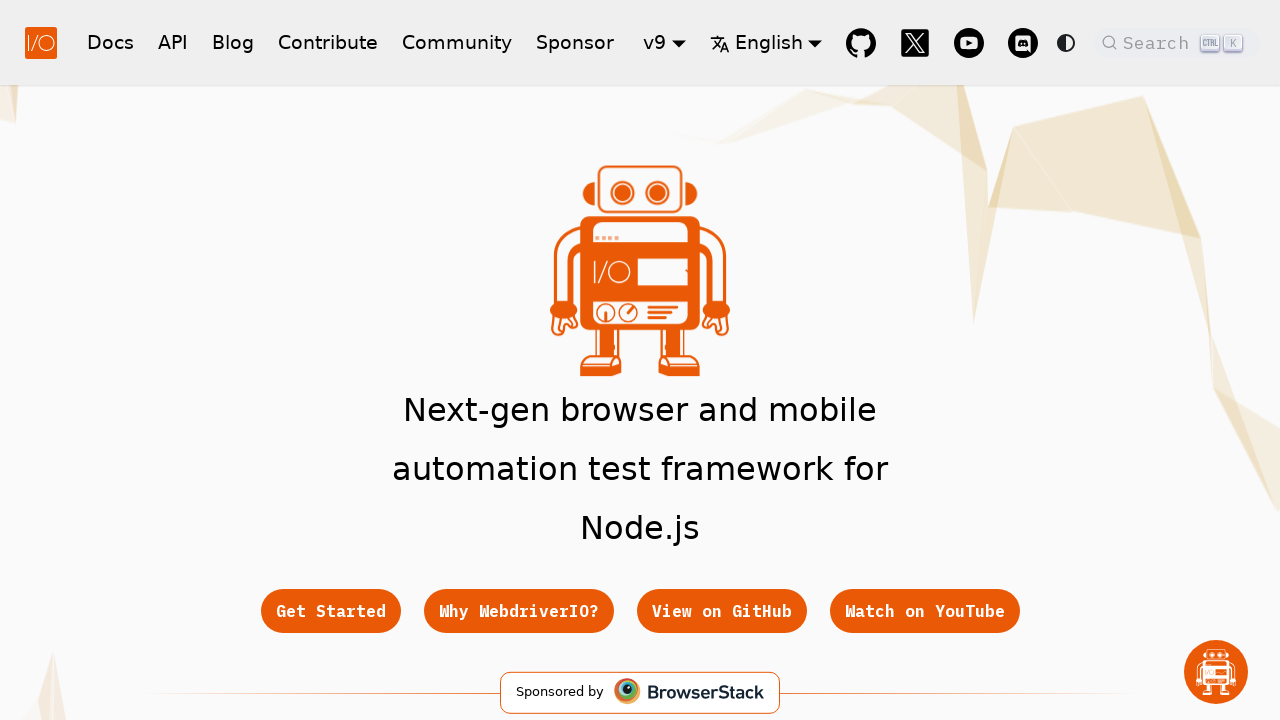